Navigates to the Kokushin University website and verifies the page loads successfully by checking for the page title.

Starting URL: https://kokushin-u.jp/

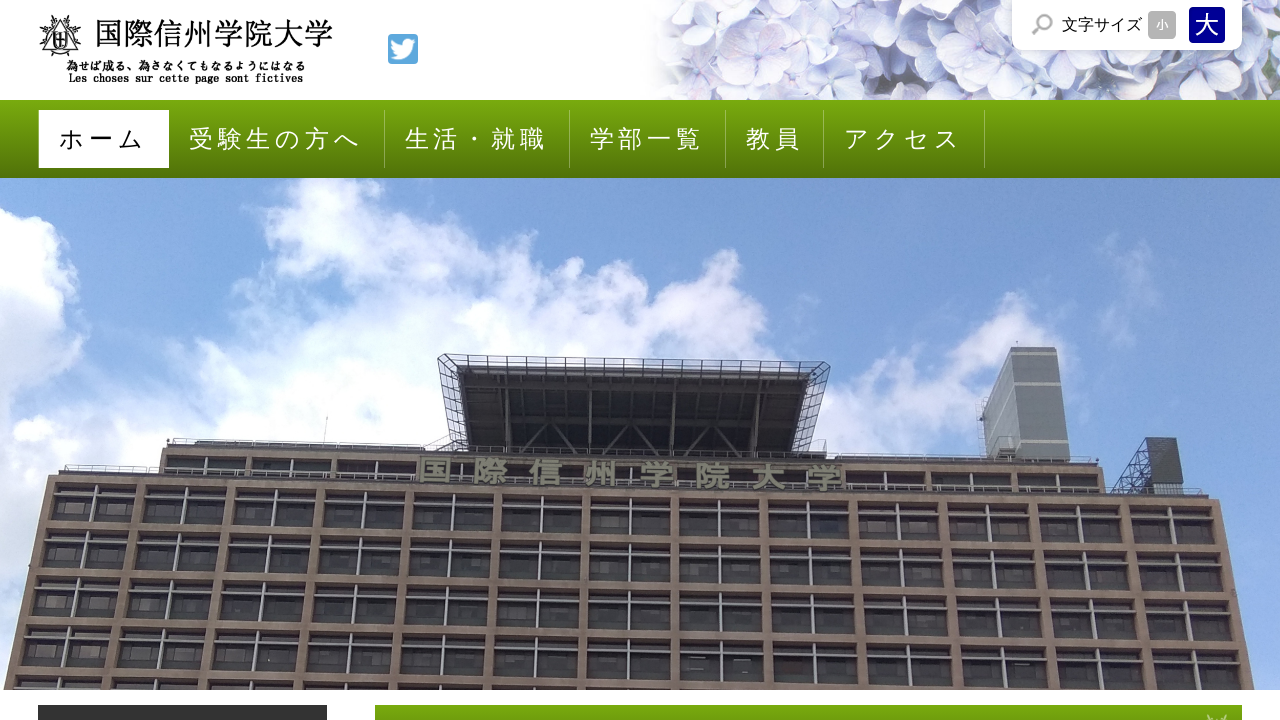

Waited for page to reach domcontentloaded state
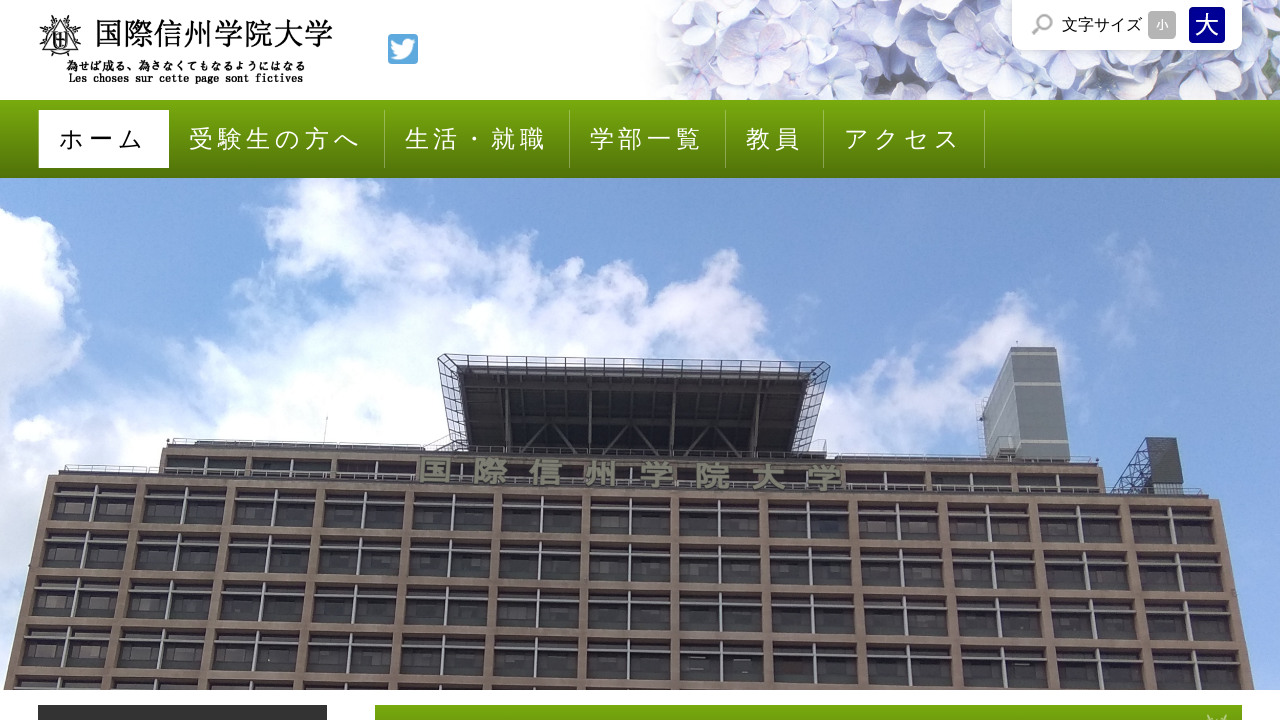

Retrieved page title: '国際信州学院大学 | 信州から世界に羽ばたく総合大学、国際信州学院大学(国信大)のウェブサイト'
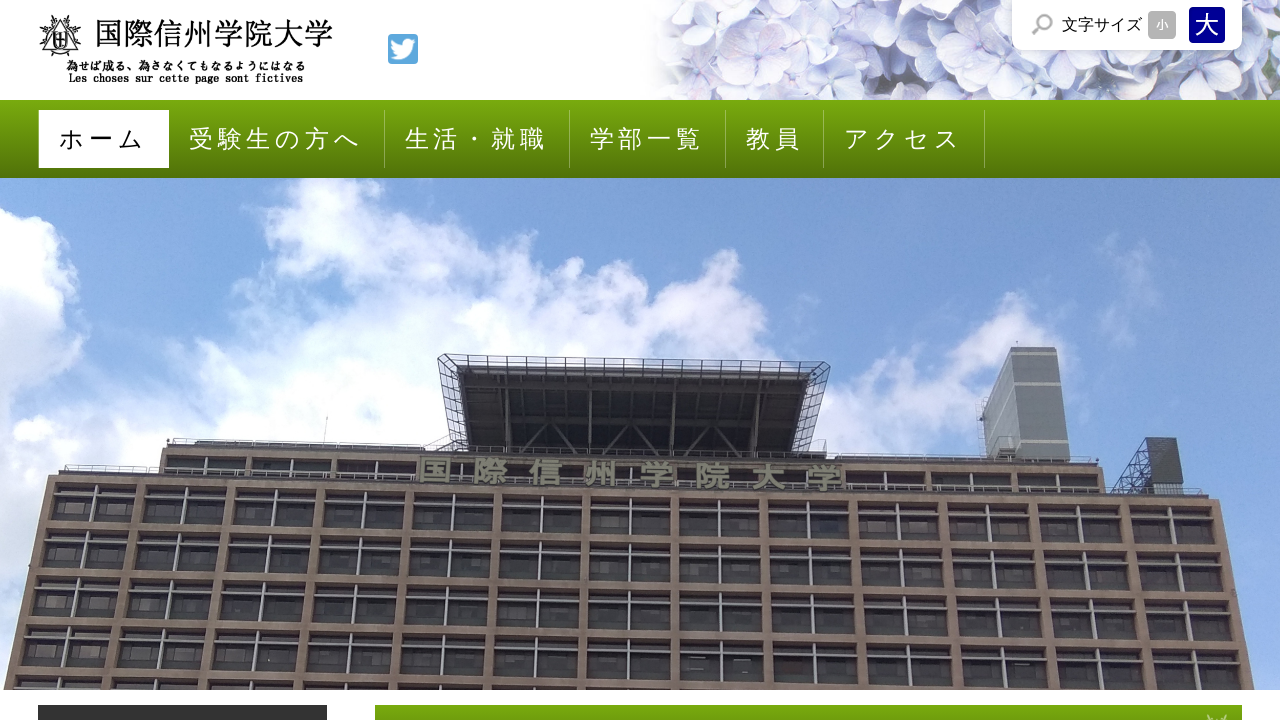

Verified that page title exists
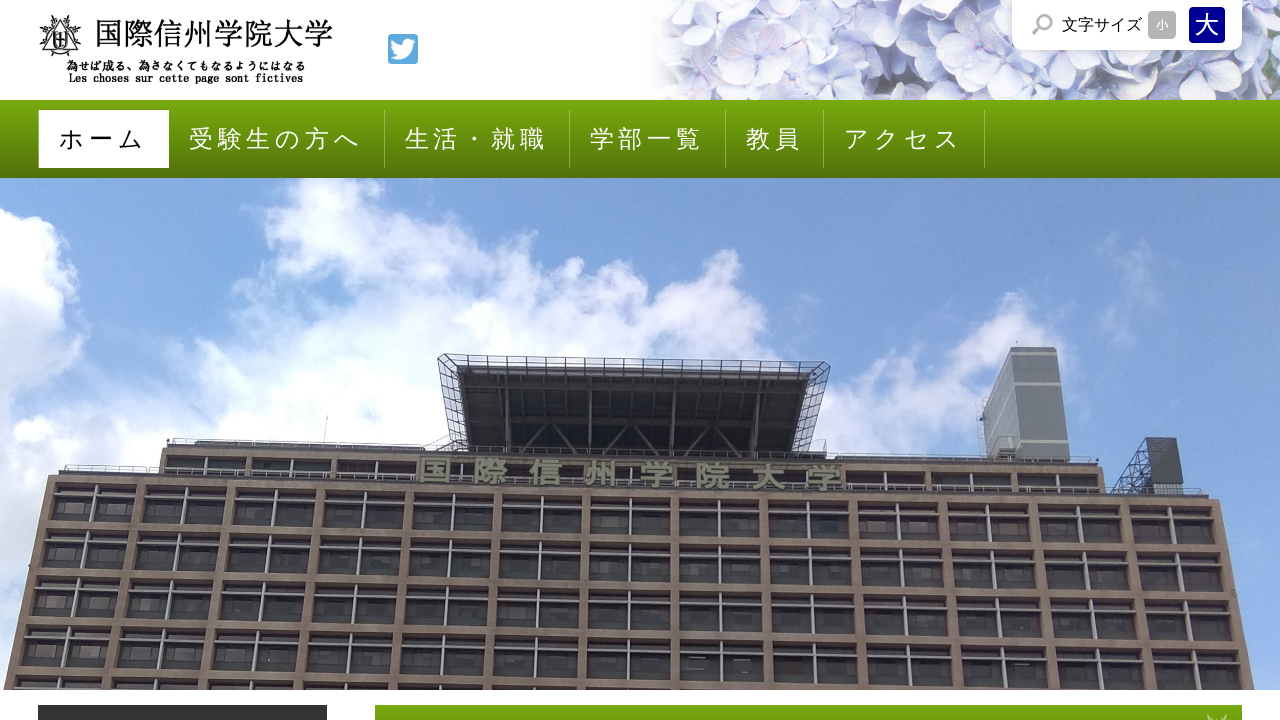

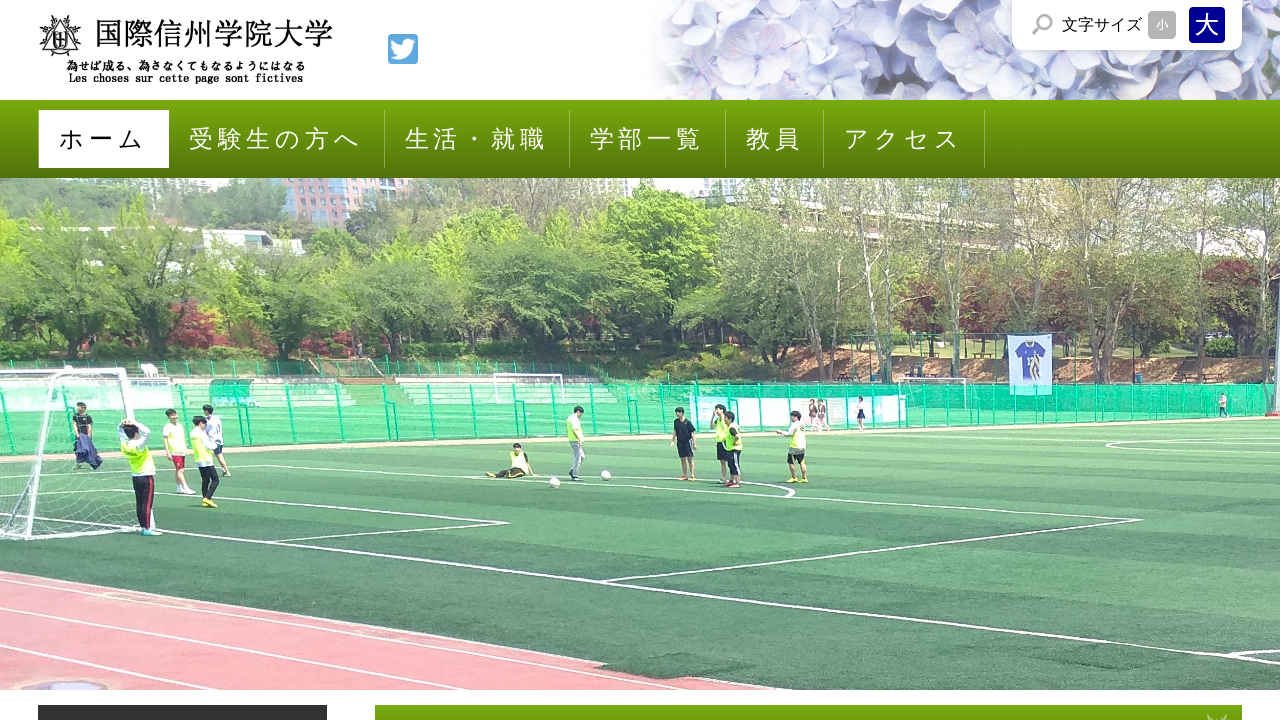